Tests clearing all completed tasks at the Completed filter

Starting URL: https://todomvc4tasj.herokuapp.com/

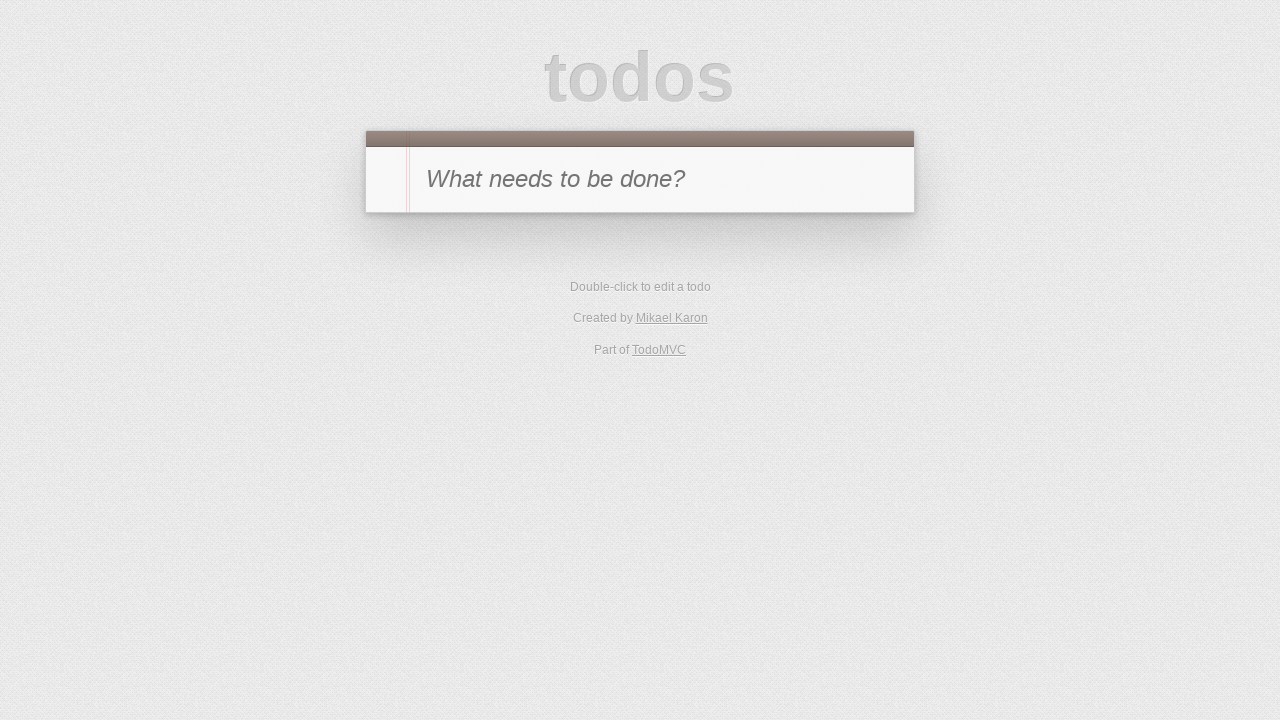

Set localStorage with two completed tasks
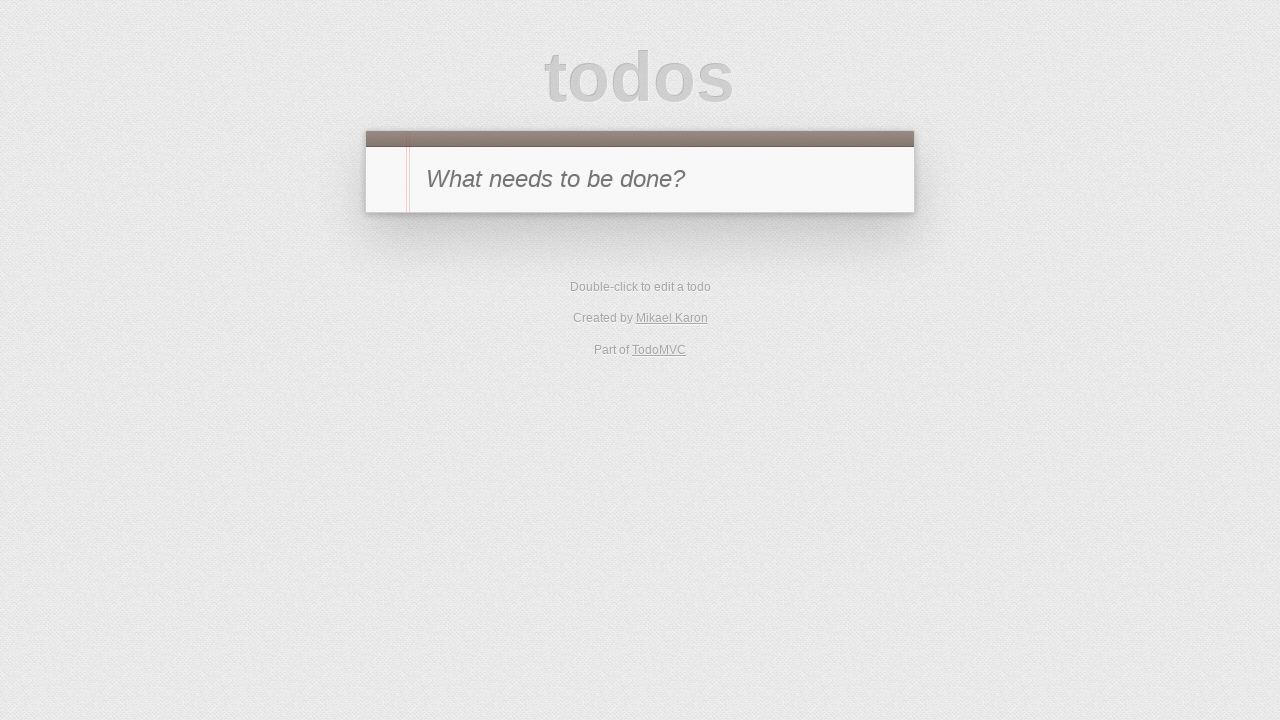

Reloaded page to load tasks from localStorage
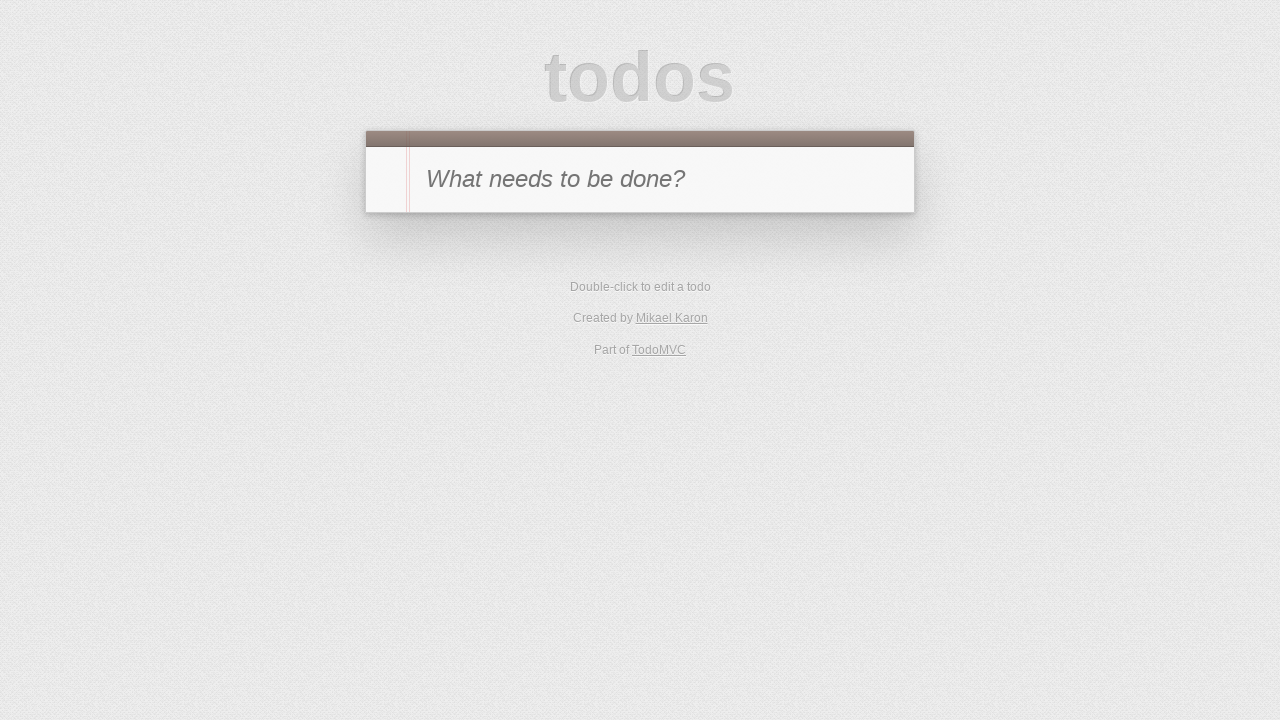

Navigated to Completed filter at (676, 351) on [href='#/completed']
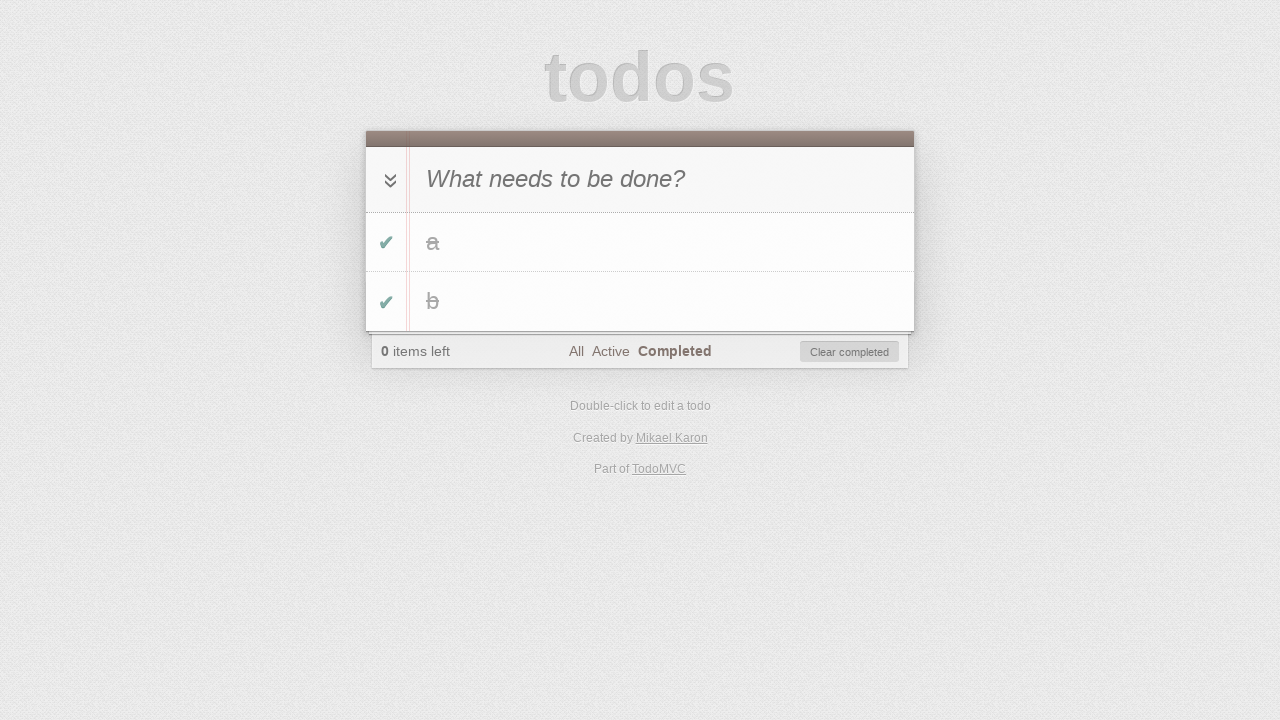

Clicked Clear completed button at (850, 352) on #clear-completed
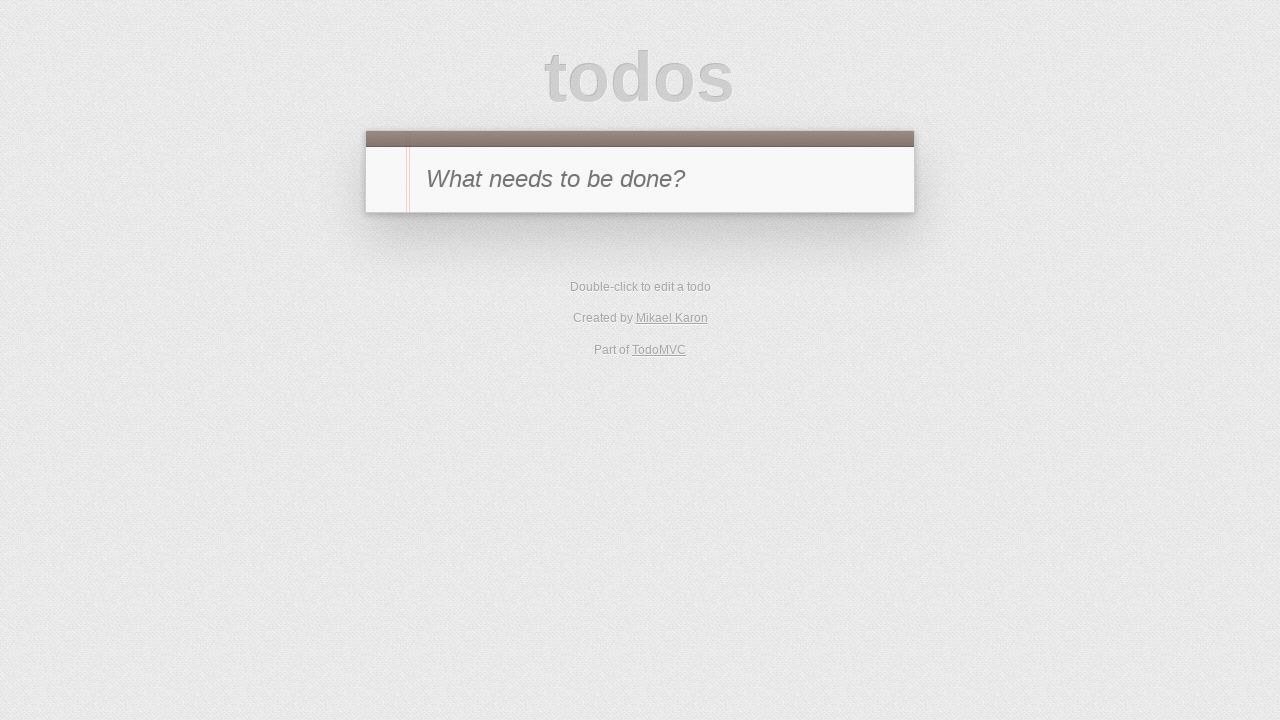

Verified that all completed tasks were cleared from the list
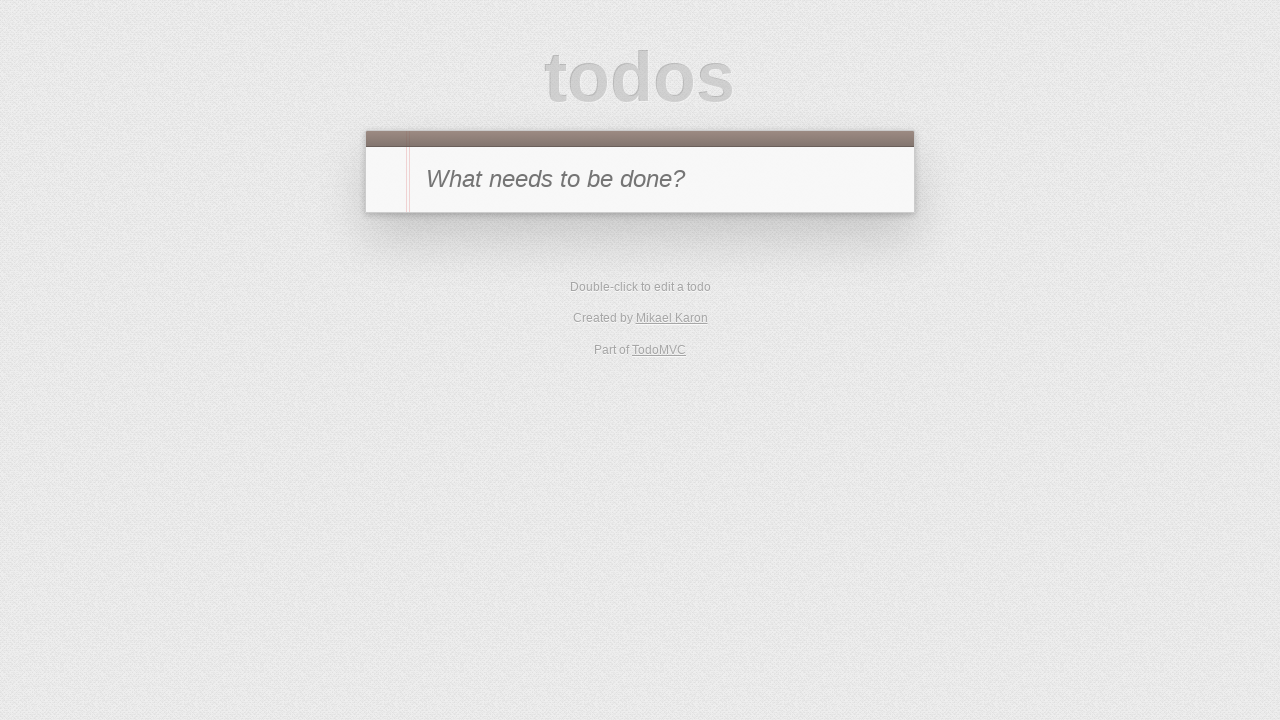

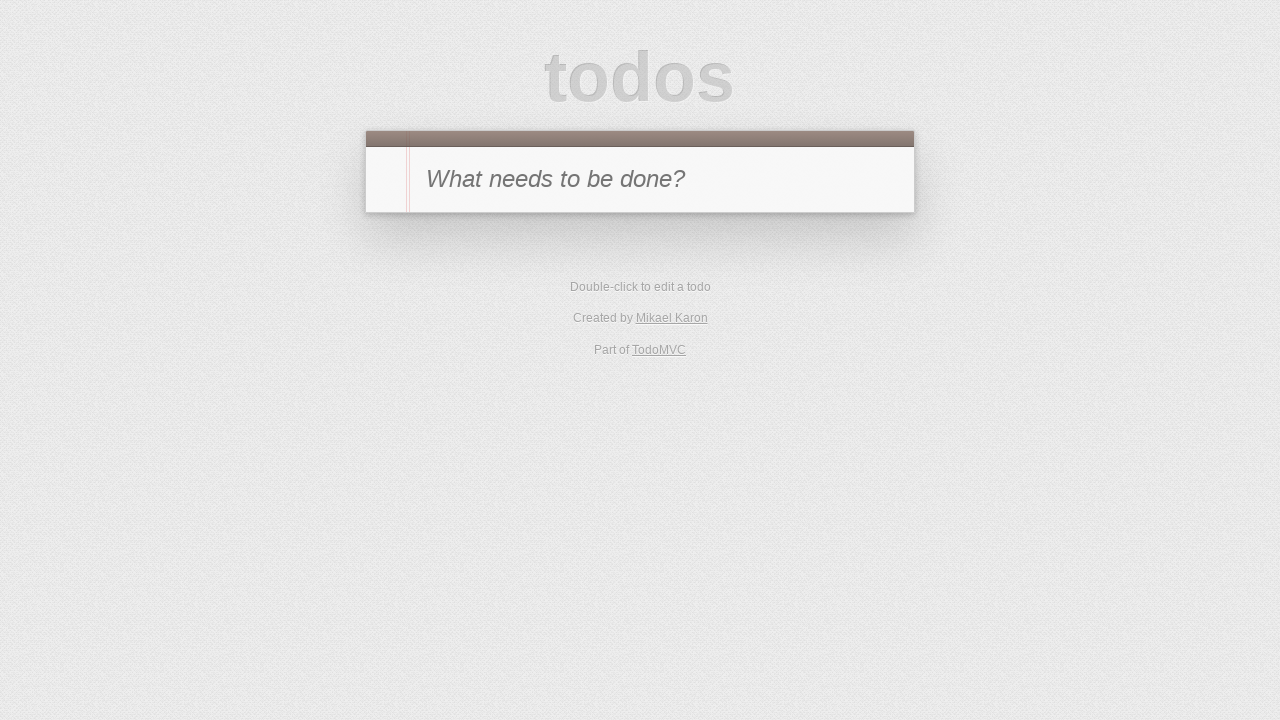